Tests window handling functionality by opening popup windows and new tabs, switching between them, performing actions, and returning to the parent window

Starting URL: https://omayo.blogspot.com/

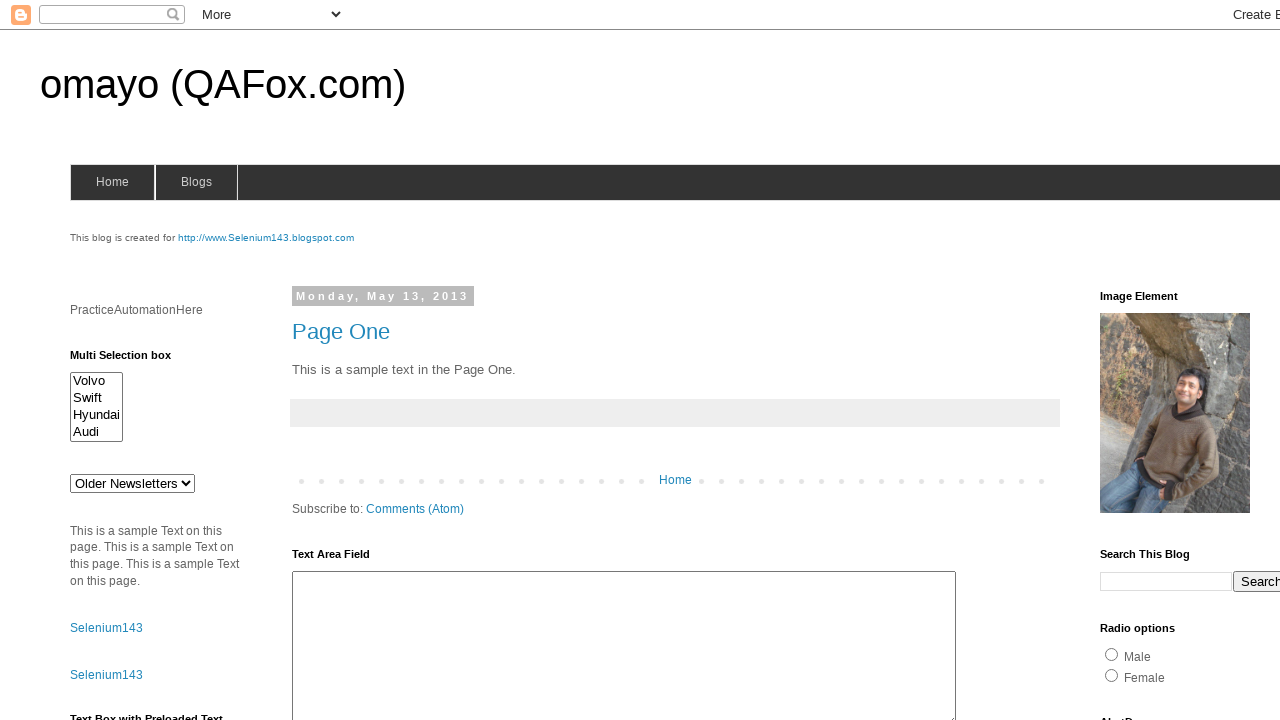

Stored main page reference
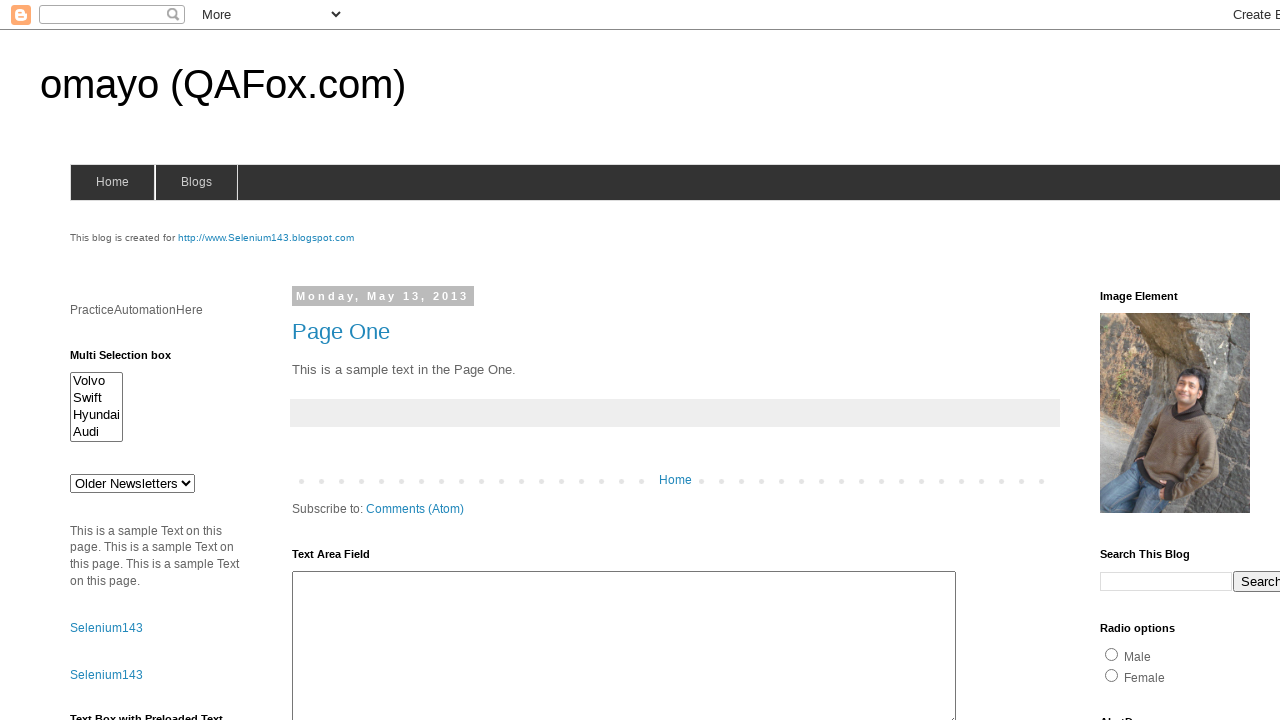

Clicked 'Open a popup window' link at (132, 360) on text='Open a popup window'
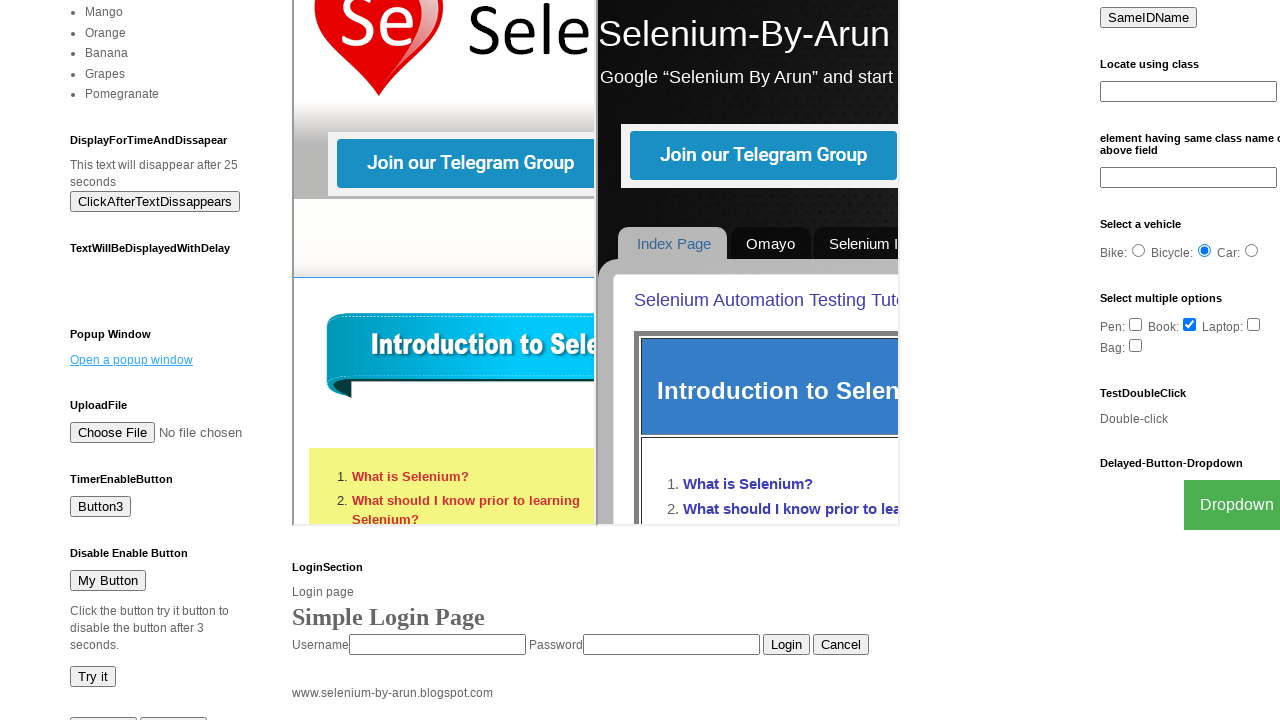

Popup window opened and captured
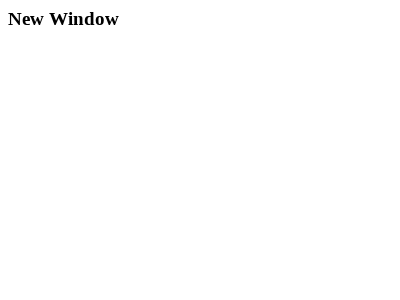

Clicked 'SeleniumTutorial' link to open new tab at (116, 360) on text='SeleniumTutorial'
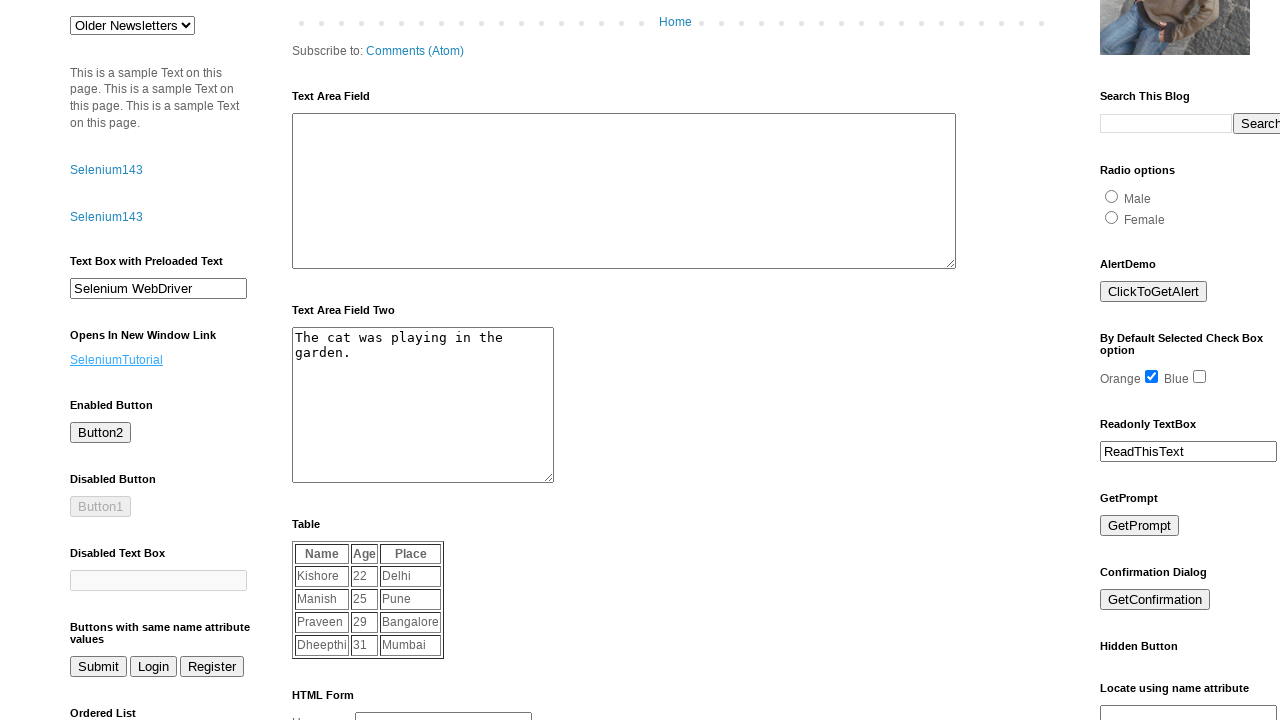

New tab opened and captured
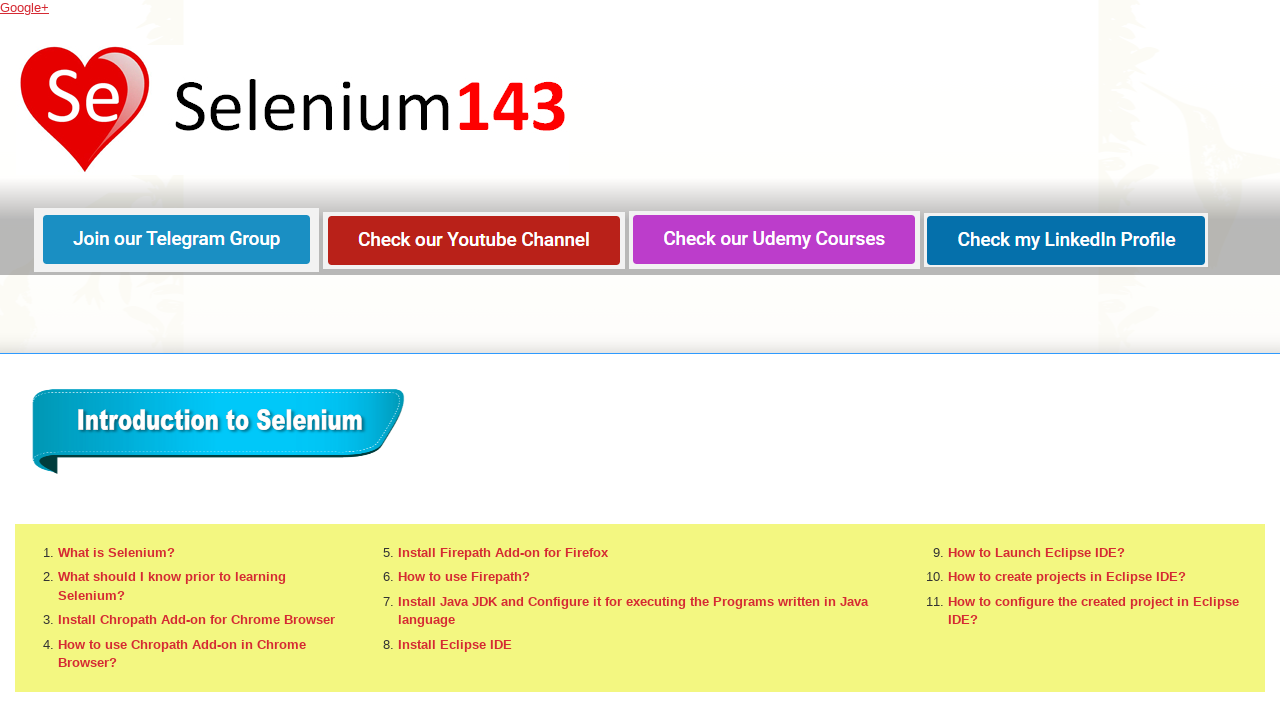

Verified popup window title contains 'New Window'
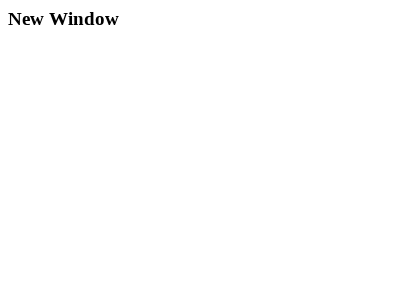

Retrieved text from popup window header
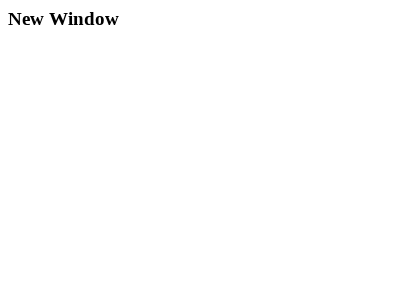

Closed popup window
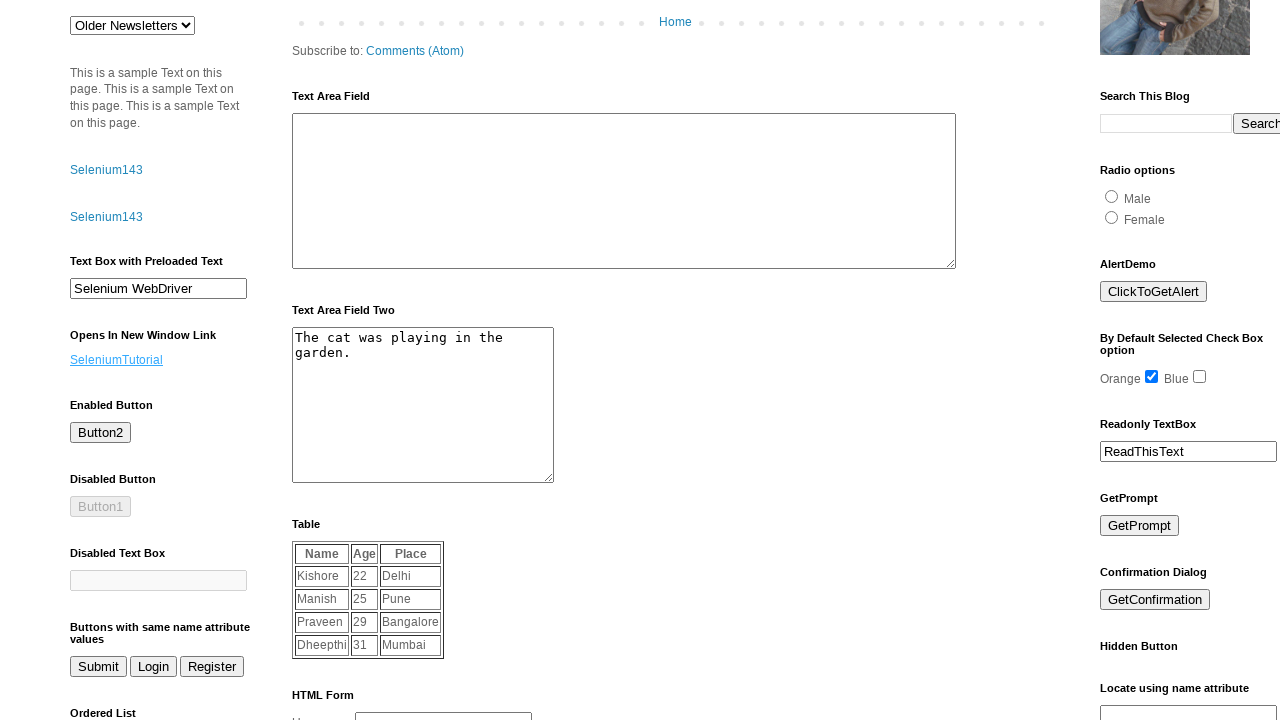

Verified tab title contains 'Selenium143'
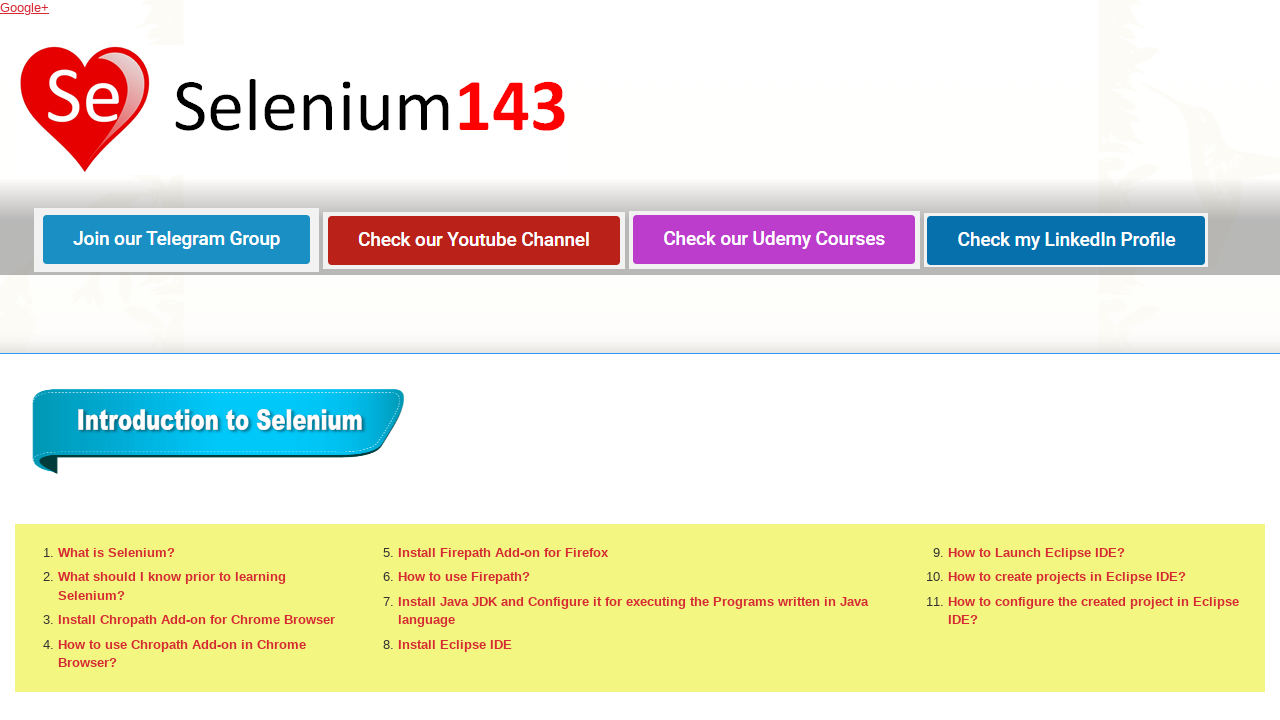

Clicked 'What is Selenium?' link in tab at (116, 552) on xpath=//a[text()='What is Selenium?']
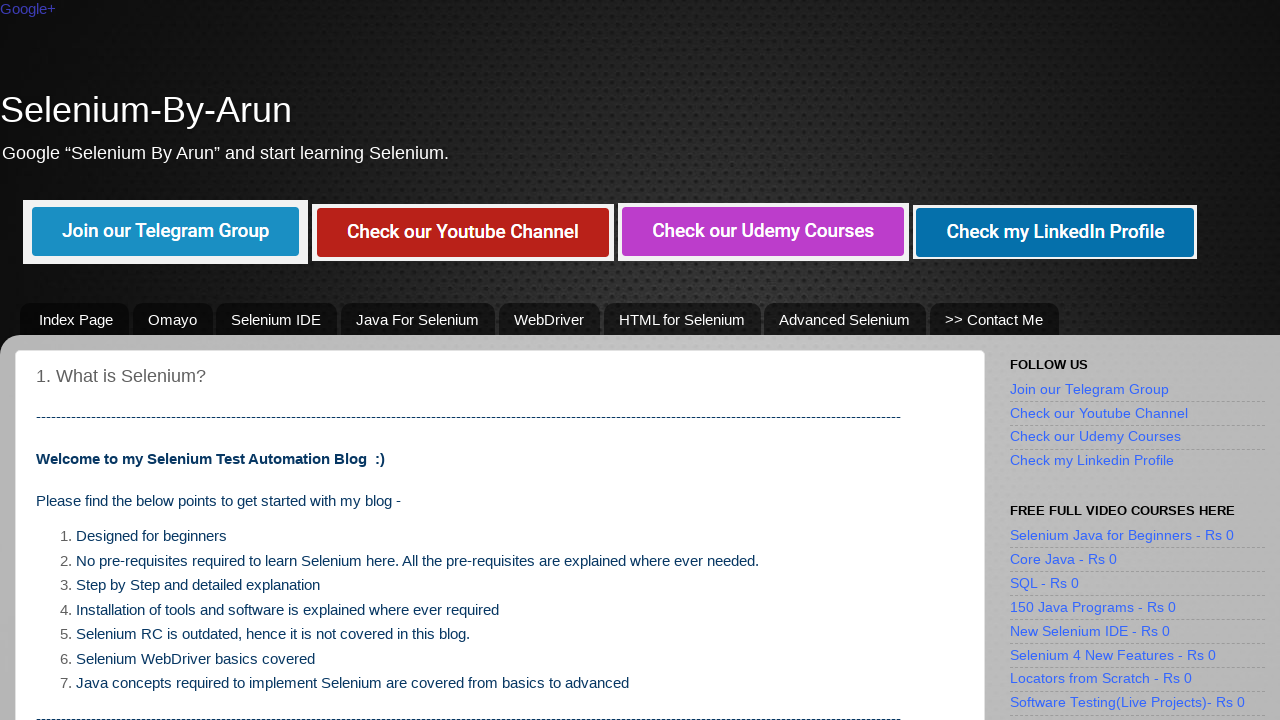

Waited 2 seconds for content to load
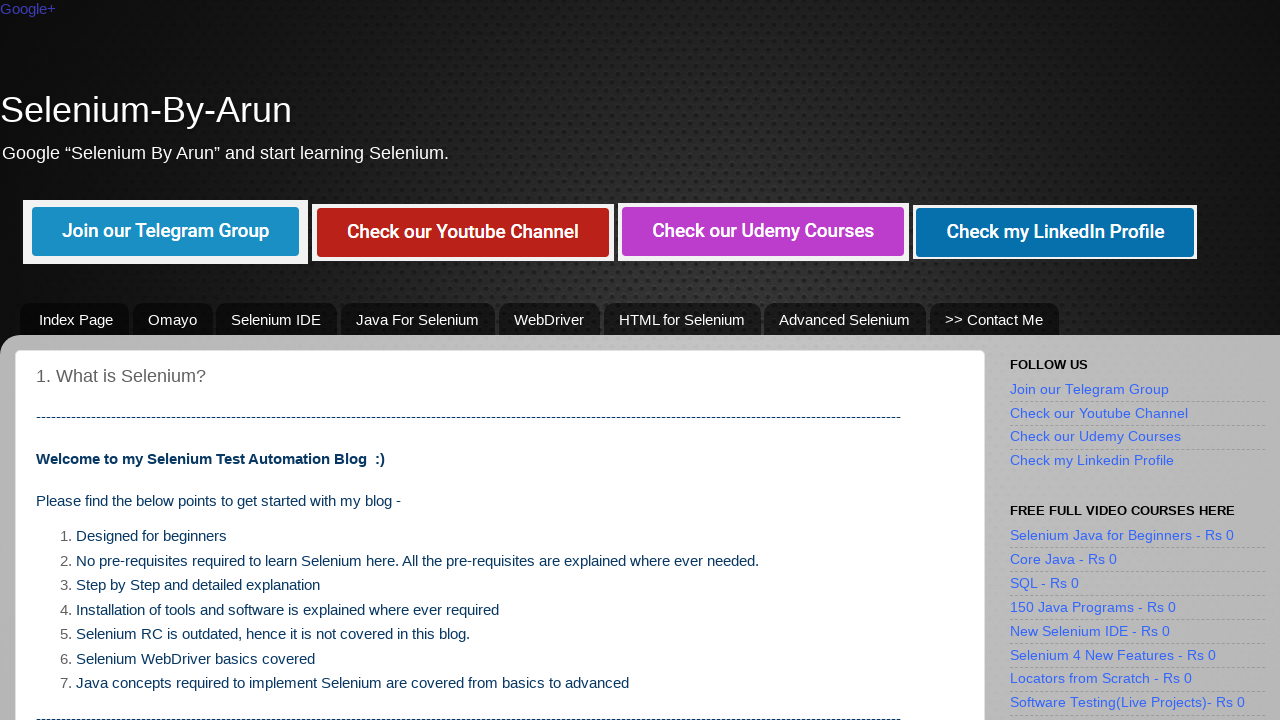

Closed Selenium tutorial tab
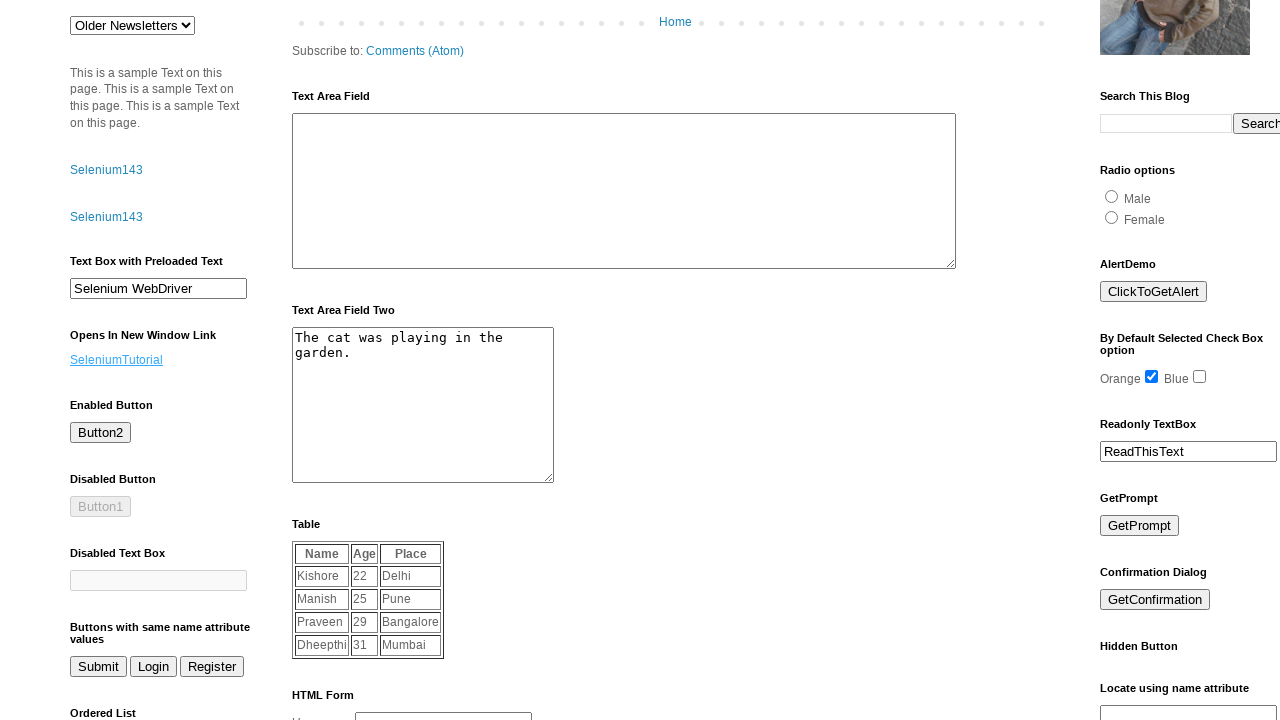

Filled search field with 'Tukaram' on //input[@name='q']
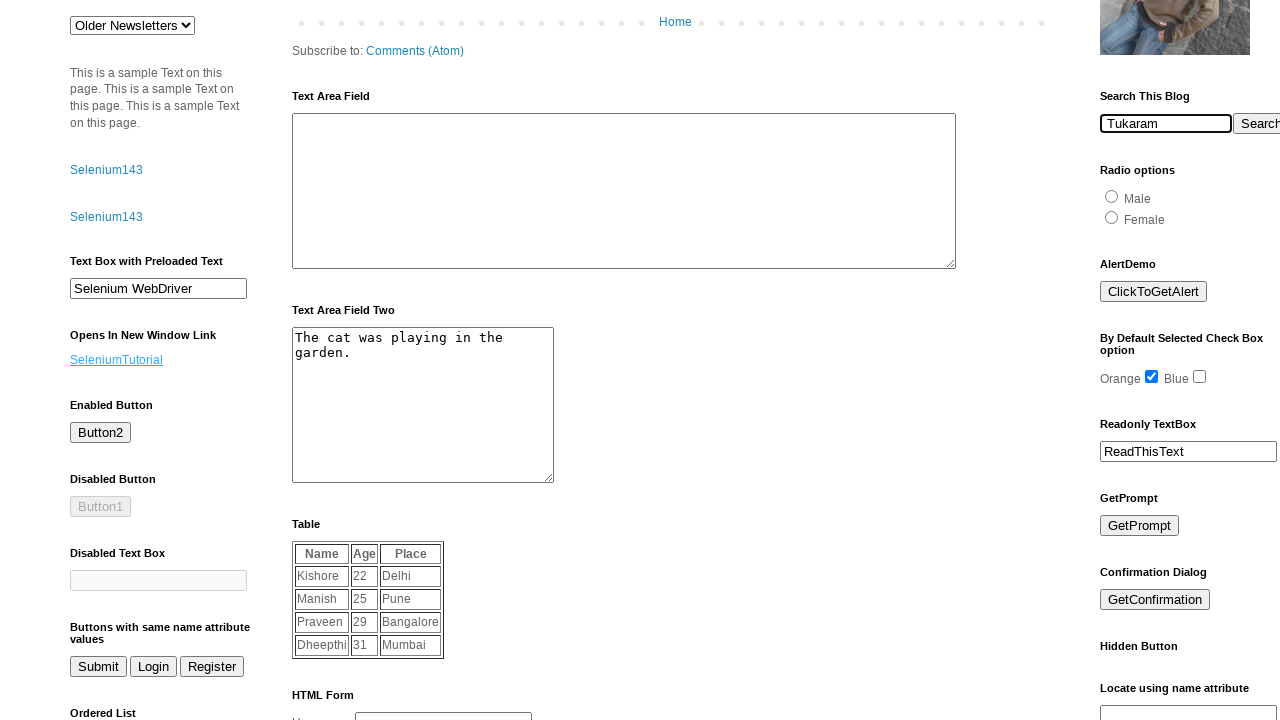

Waited 2 seconds for search field to settle
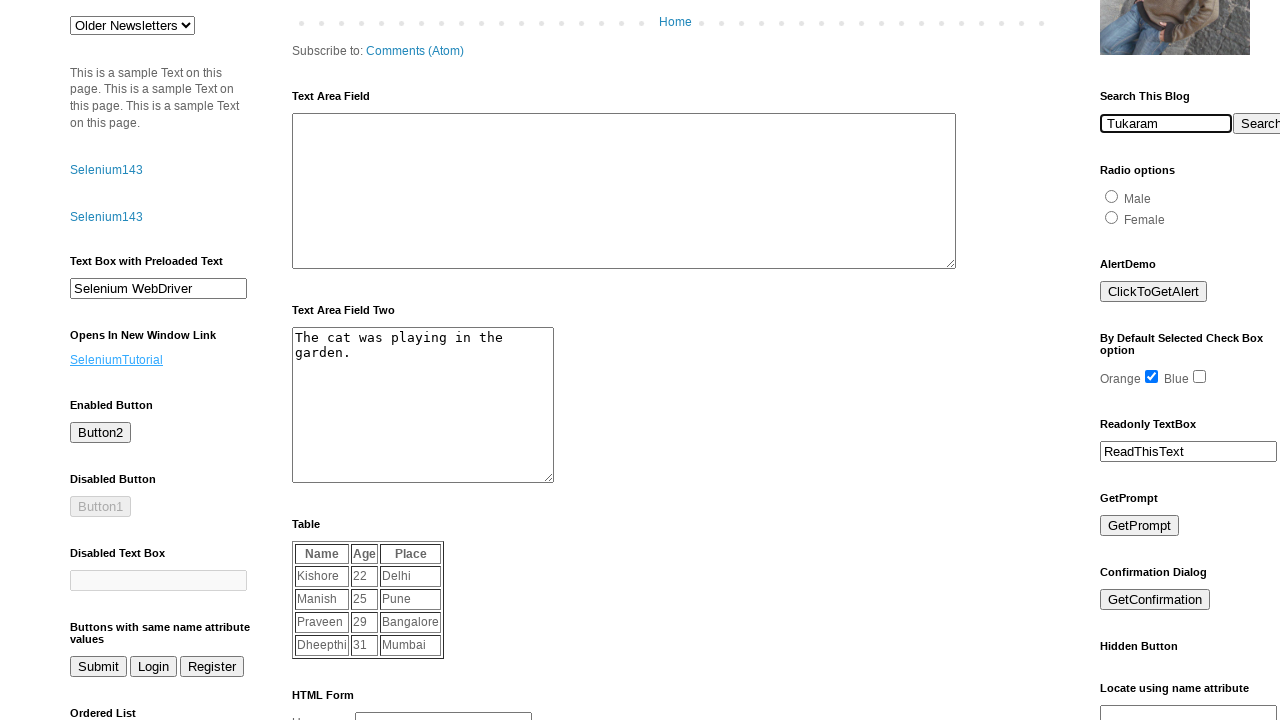

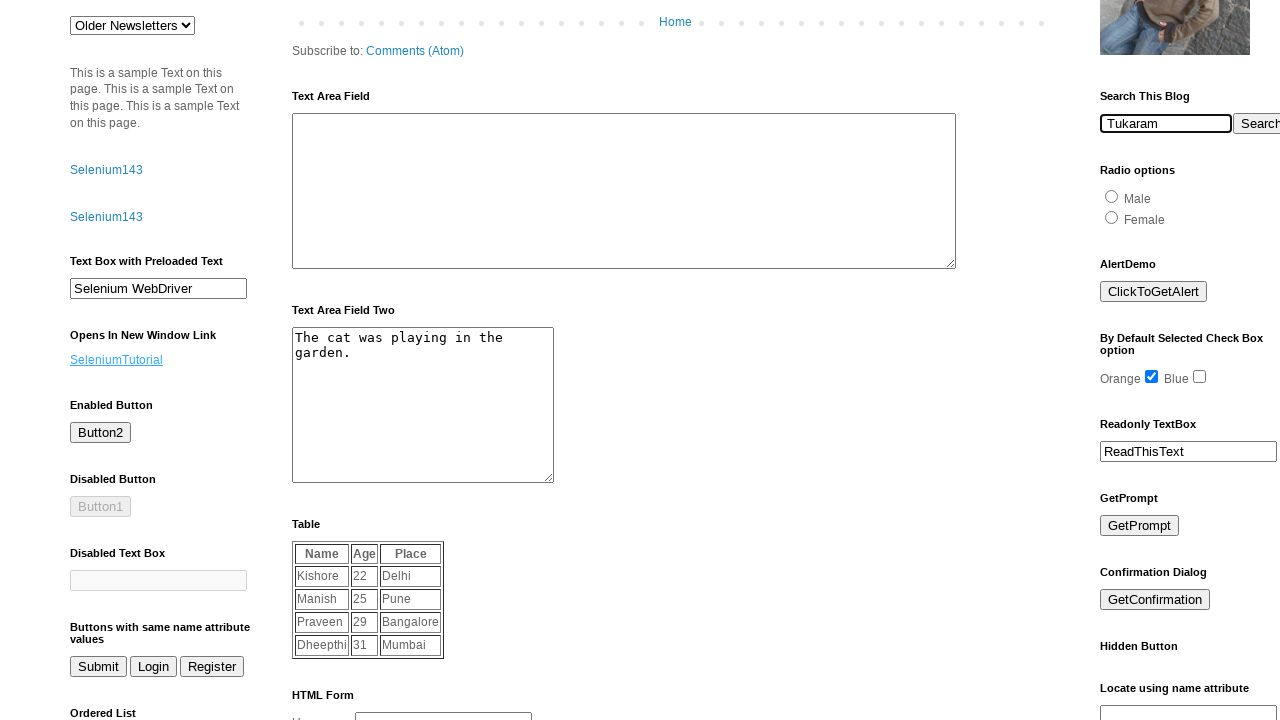